Tests double-click functionality on a button element

Starting URL: https://skill-test.net/mouse-double-click

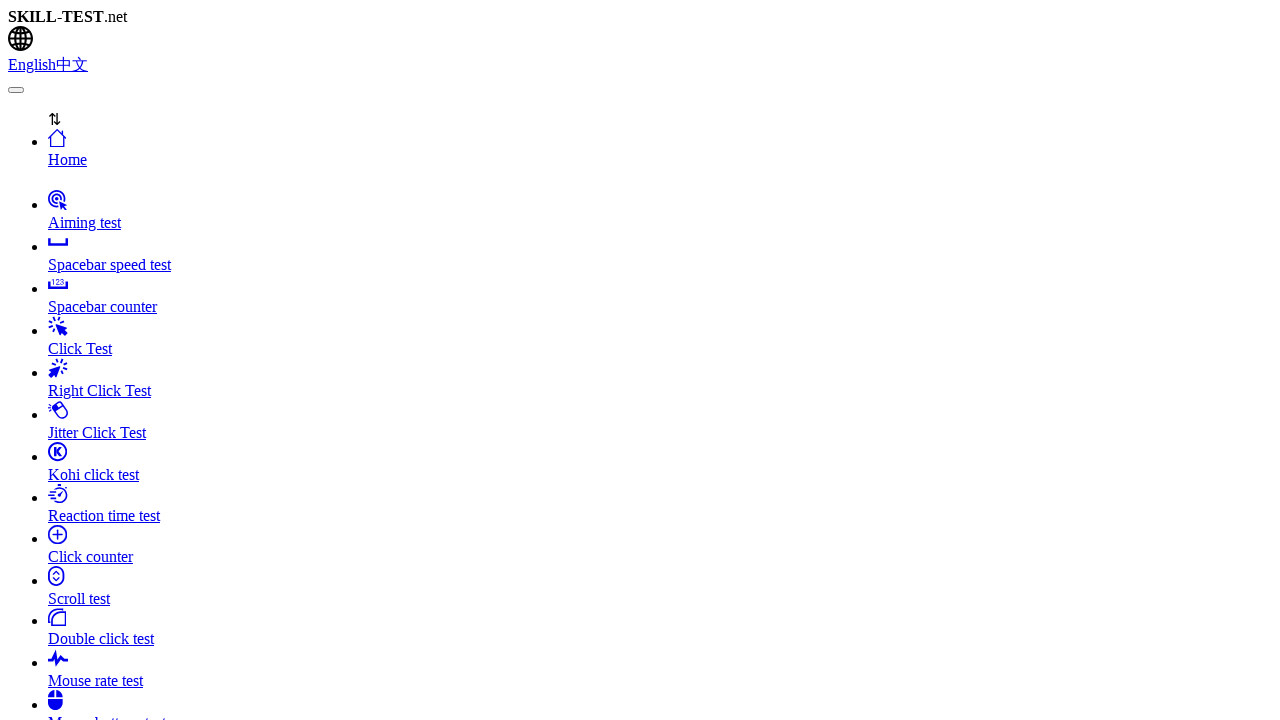

Button with id 'clicker' is now visible
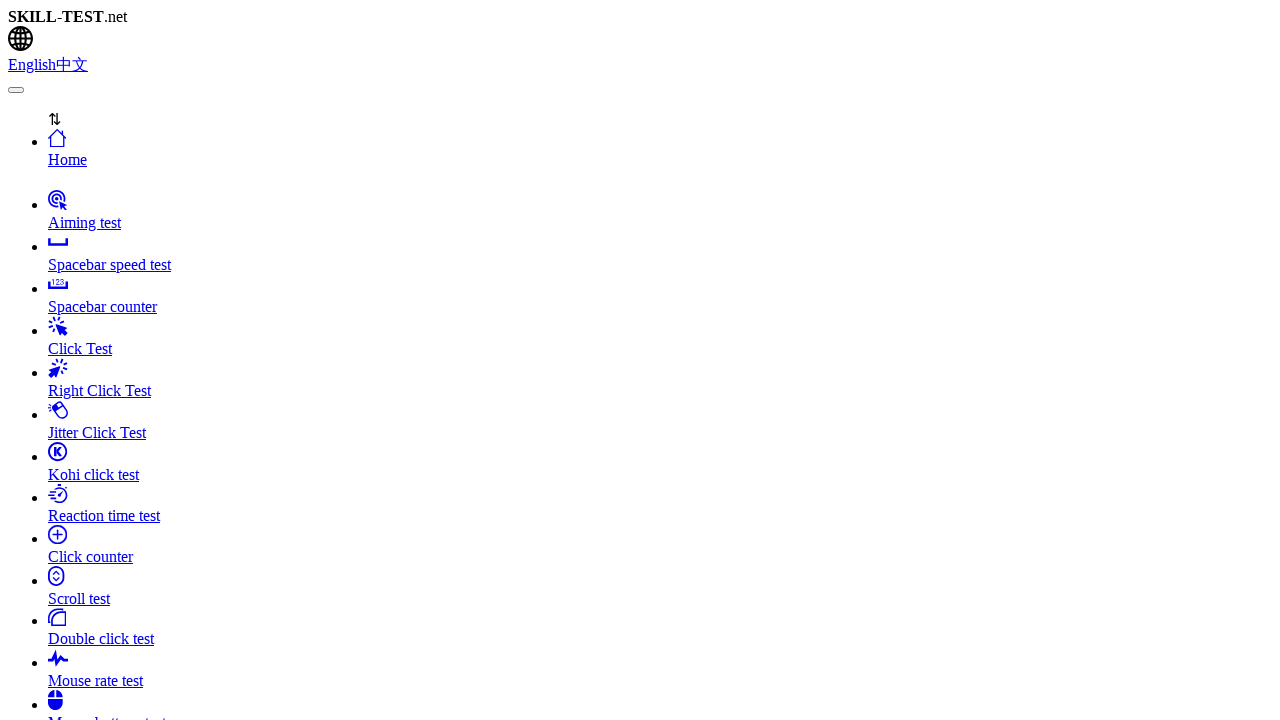

Double-clicked the clicker button at (640, 360) on button#clicker
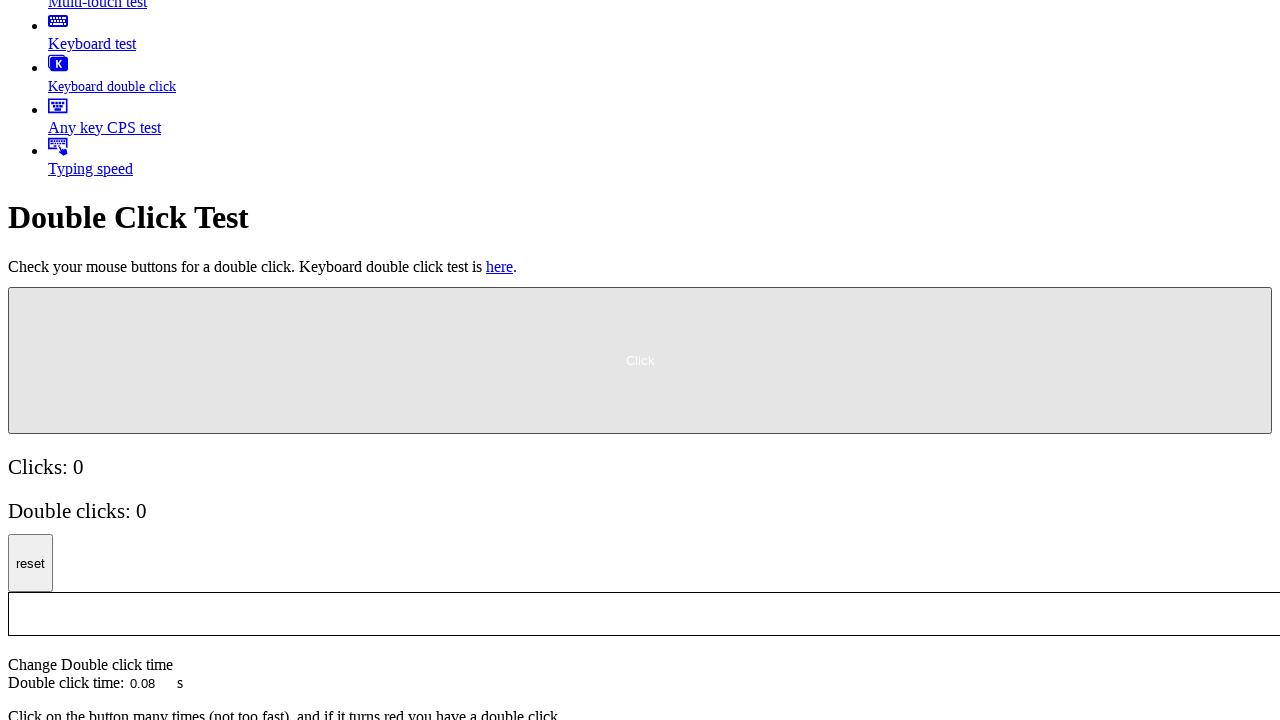

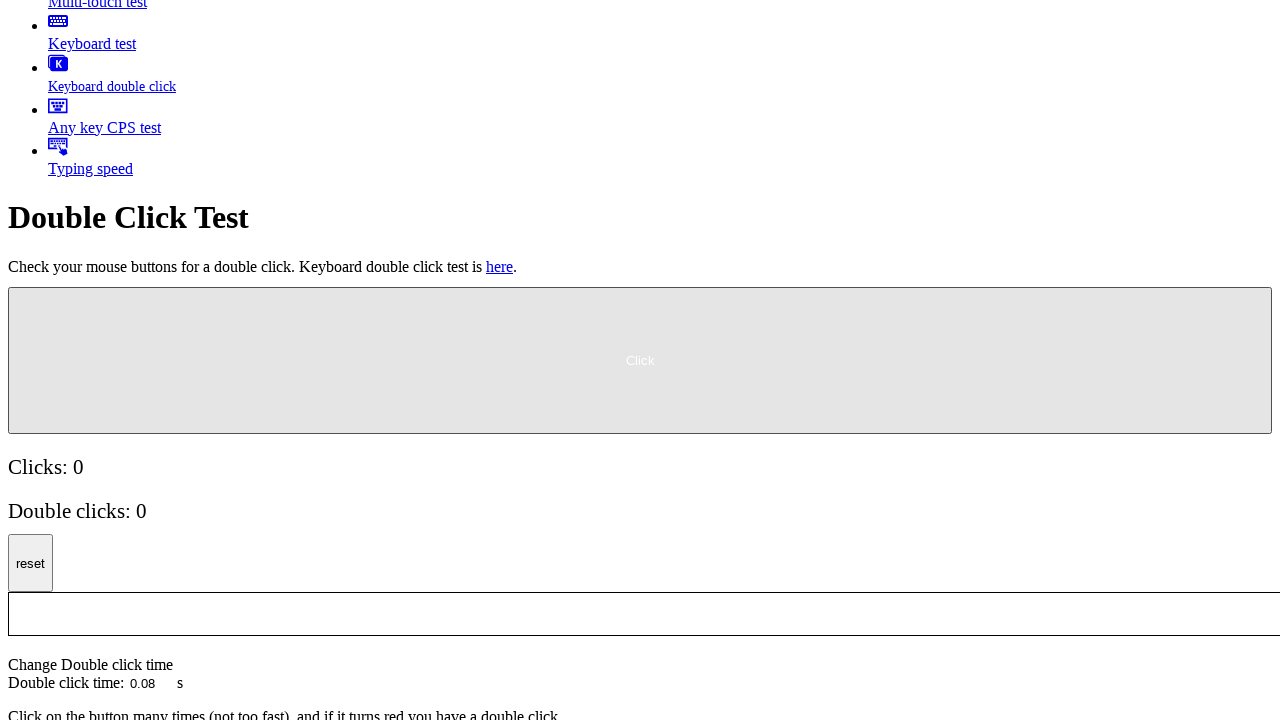